Tests that hotel search returns results for a given destination

Starting URL: https://www.booking.com

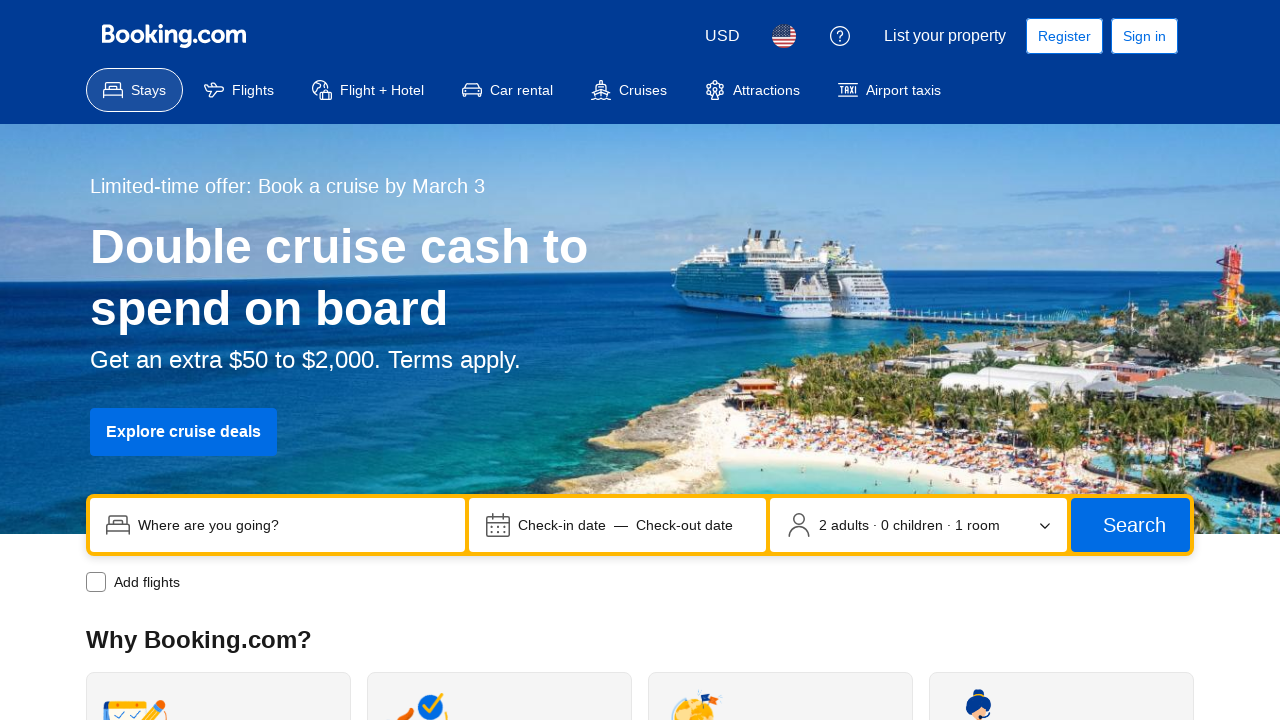

Sign-in info banner not found or already dismissed on button[aria-label='Dismiss sign-in info.']
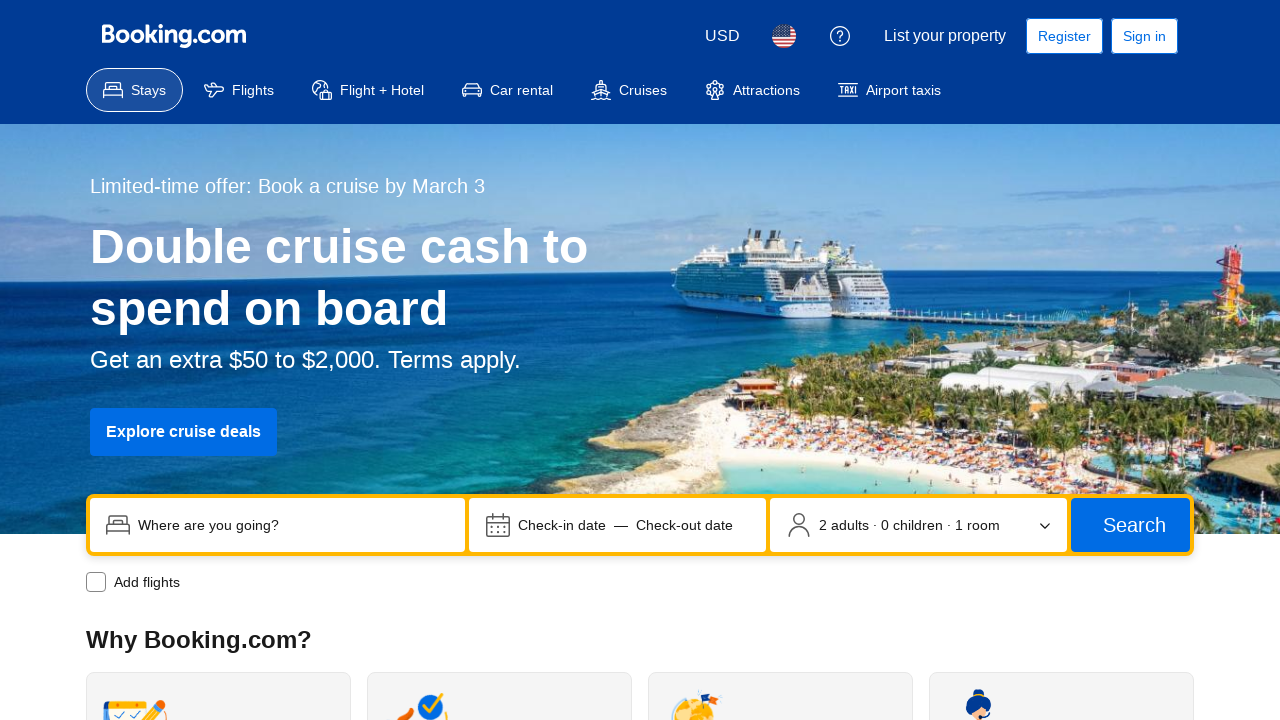

Entered destination 'Berlin' in search field on input[name='ss']
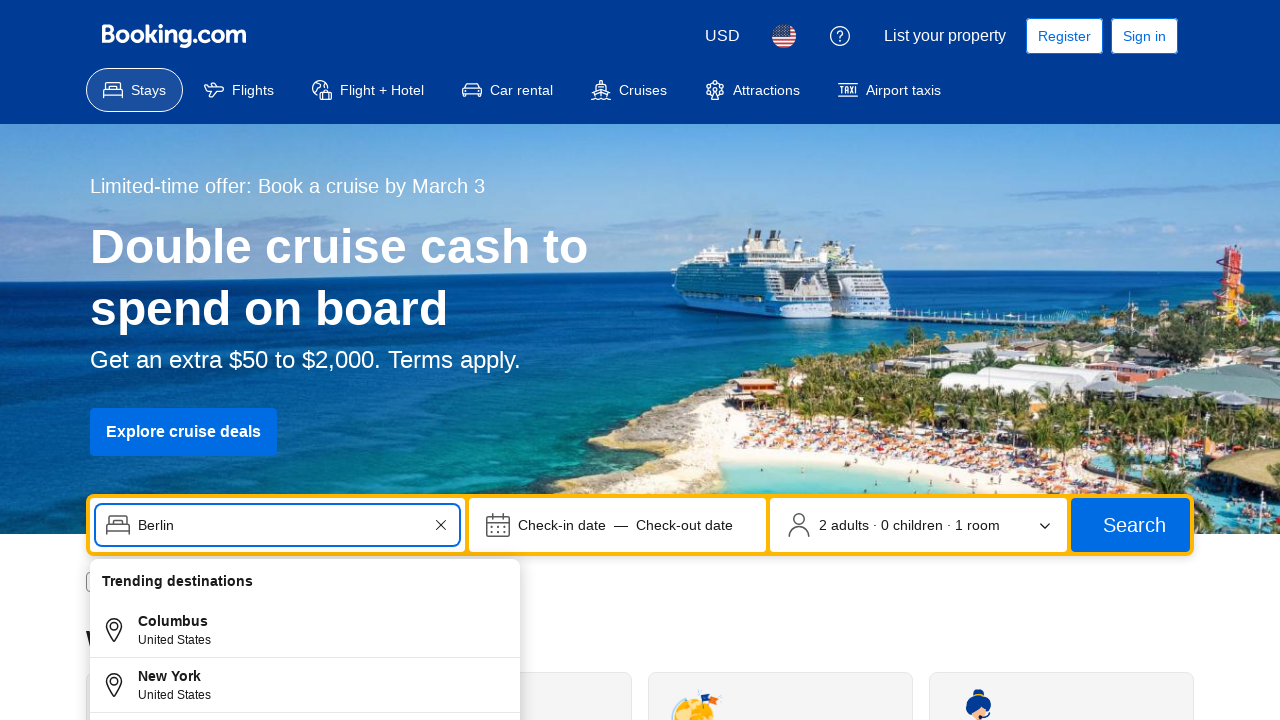

Clicked search button to search for hotels at (1130, 525) on button[type='submit']
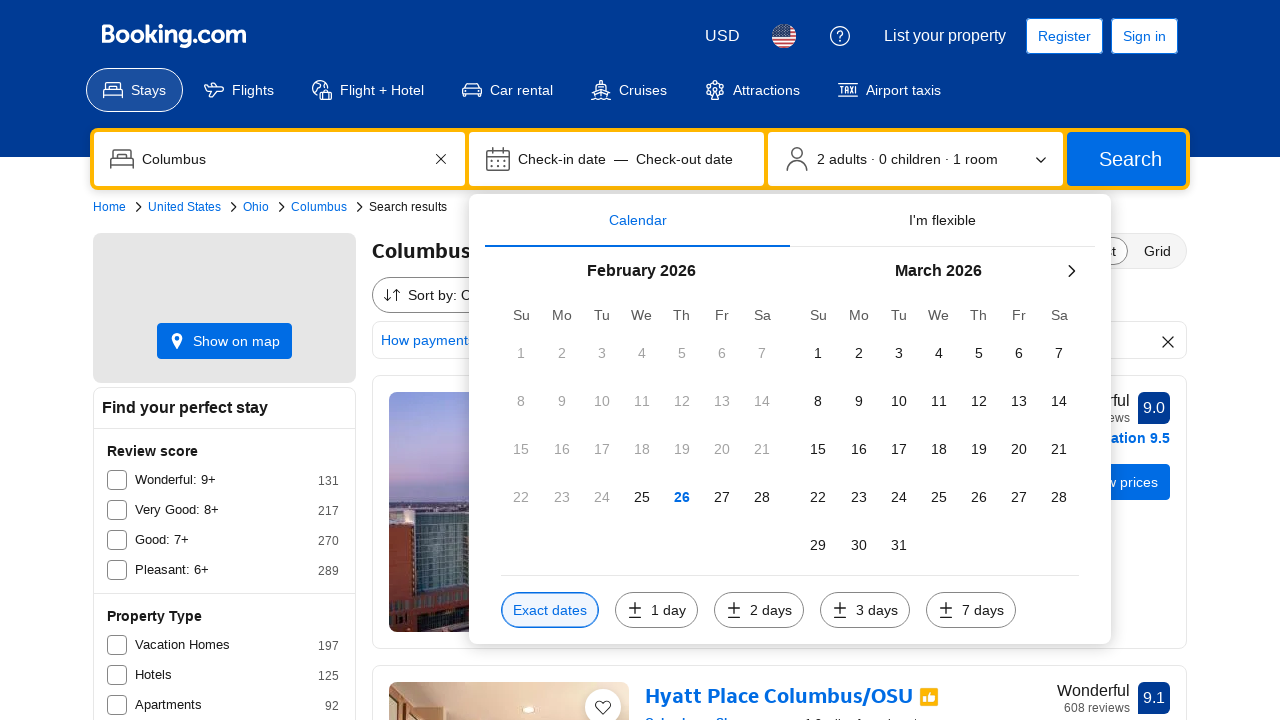

Hotel search results loaded successfully with property cards visible
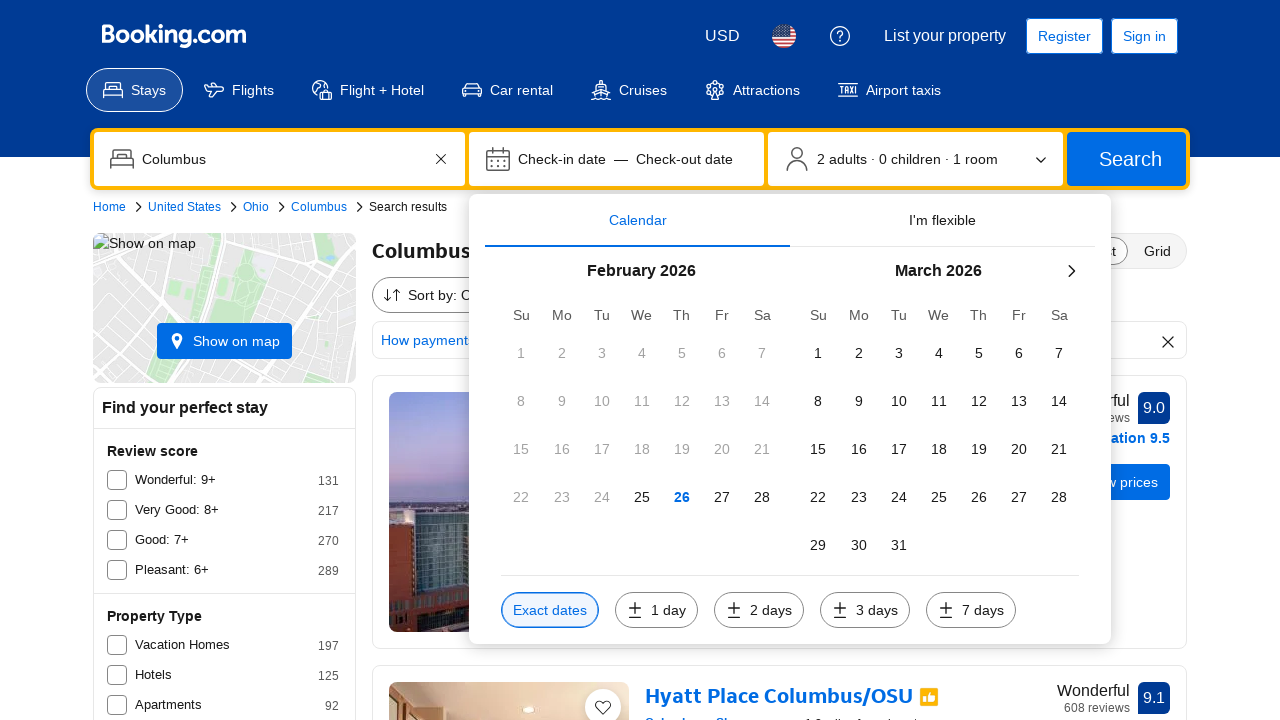

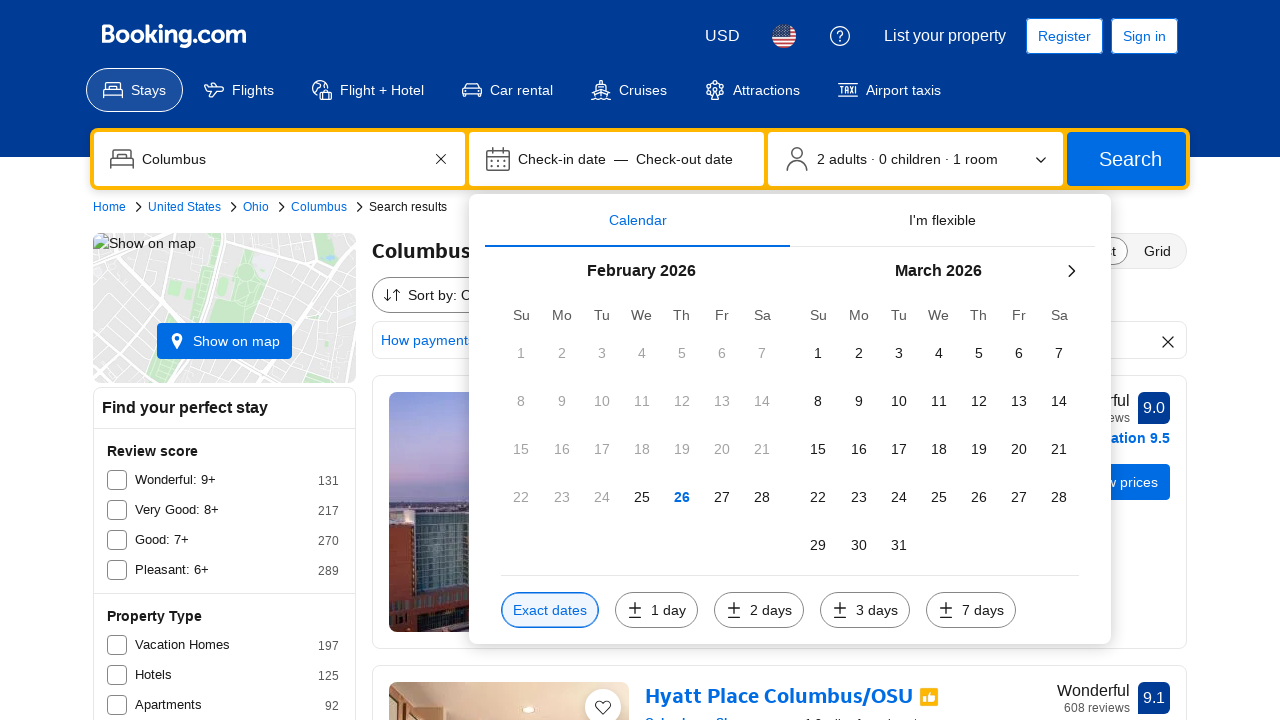